Navigates to the Playwright documentation website and clicks on the GitHub link in the navigation

Starting URL: https://playwright.dev/

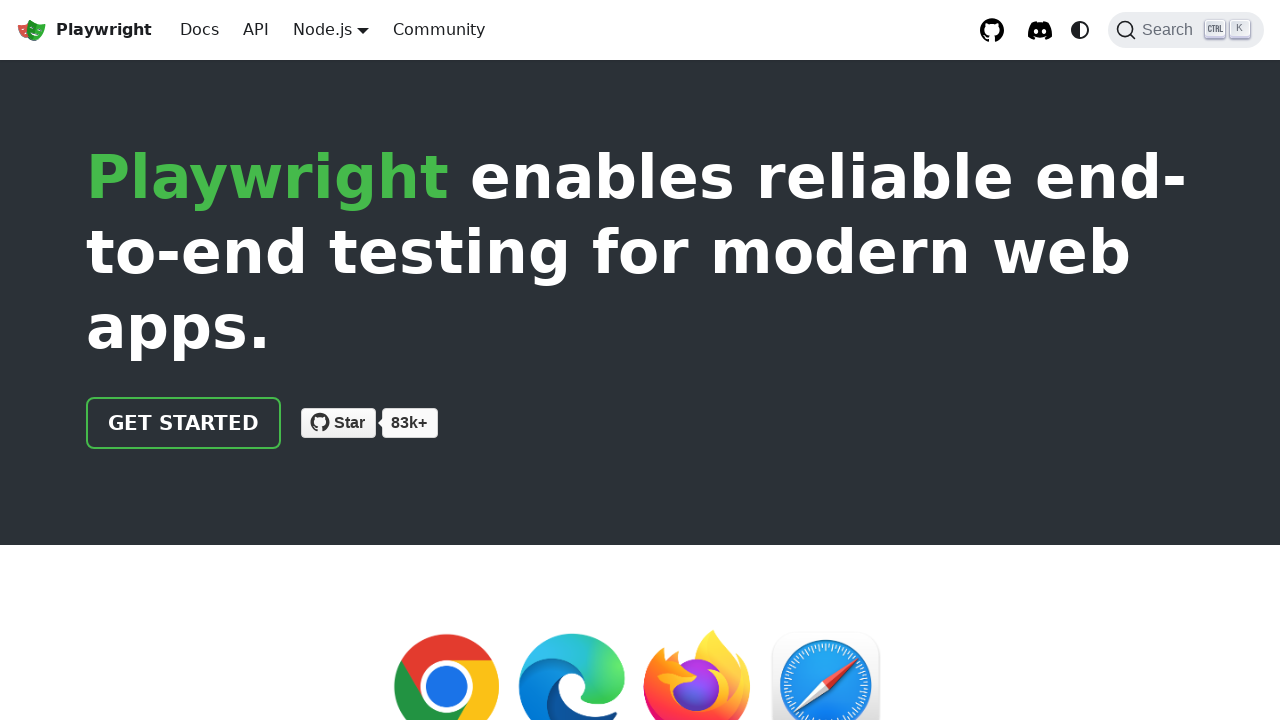

Navigated to Playwright documentation website
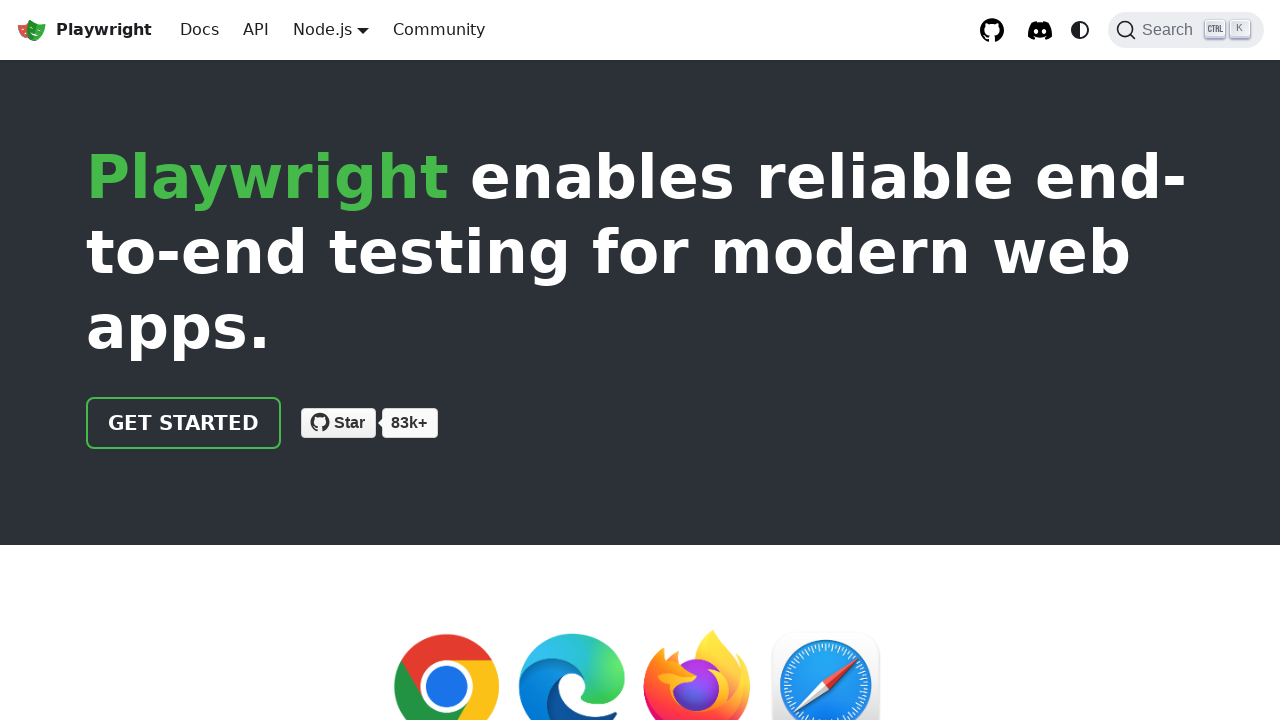

Clicked on GitHub link in navigation at (350, 422) on .gh-text
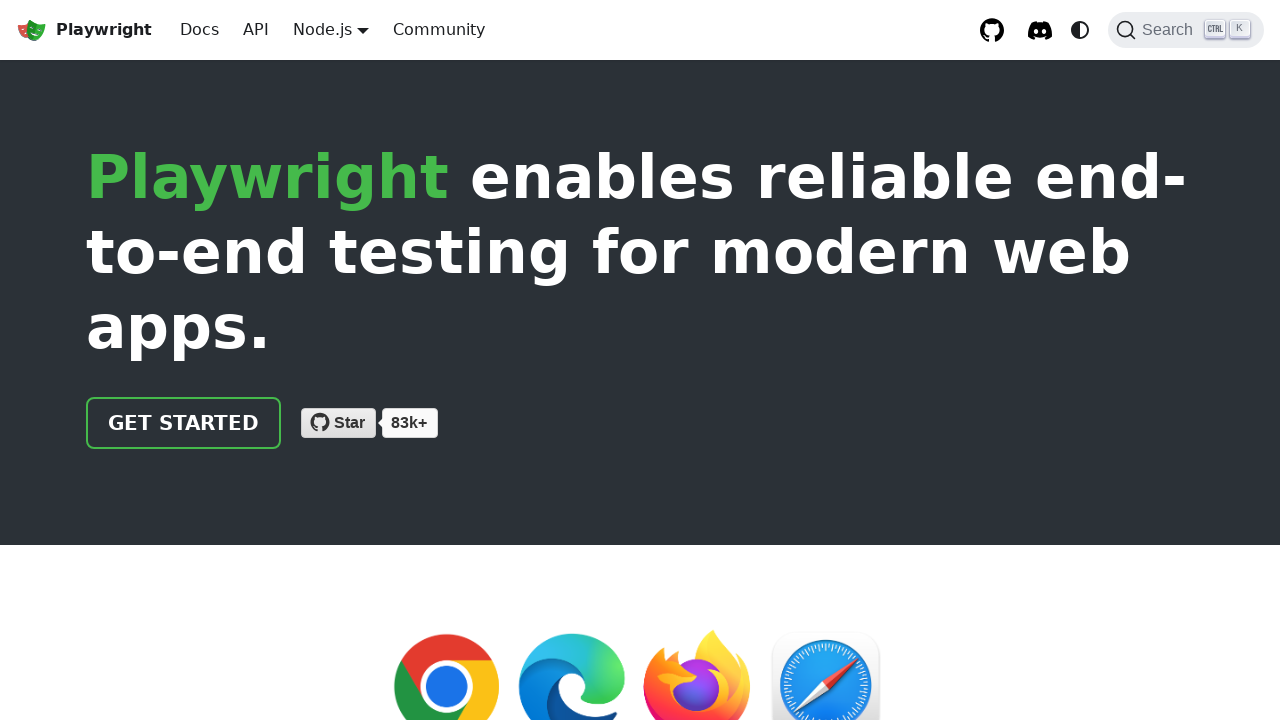

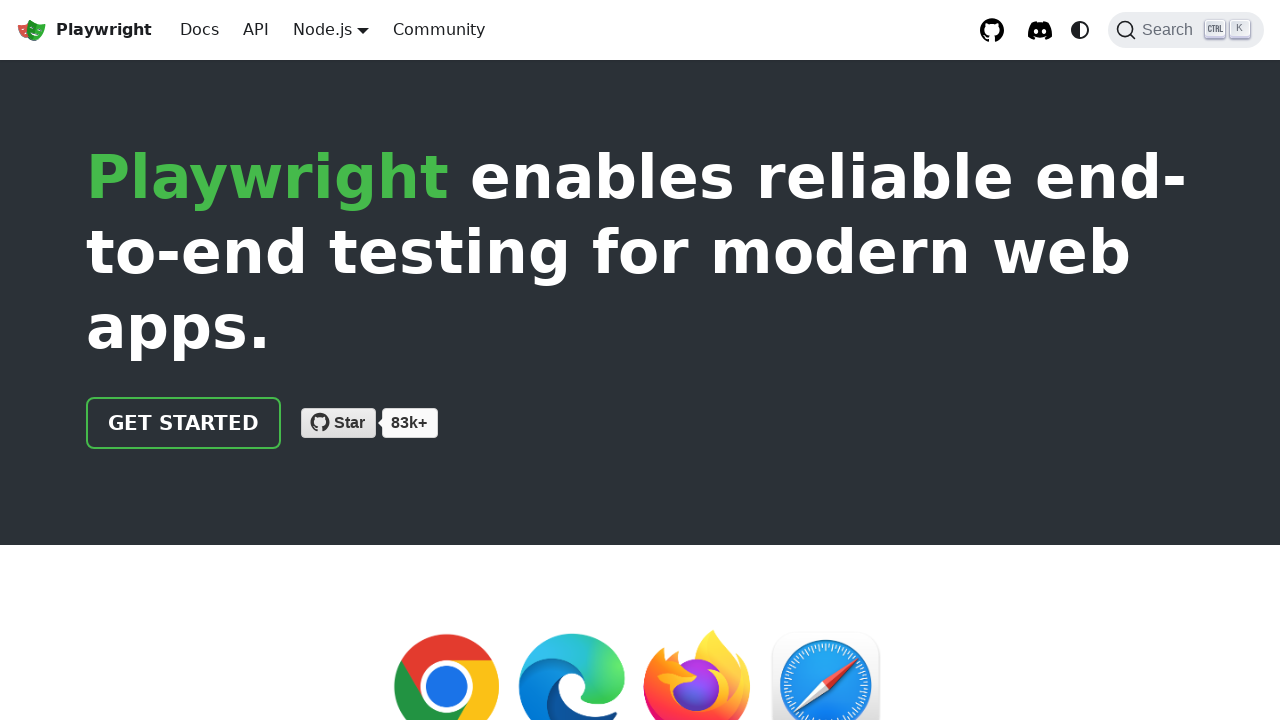